Tests form interaction on a registration page by selecting a radio button for gender (Male) and checking a checkbox for hobbies (Movies)

Starting URL: https://demo.automationtesting.in/Register.html

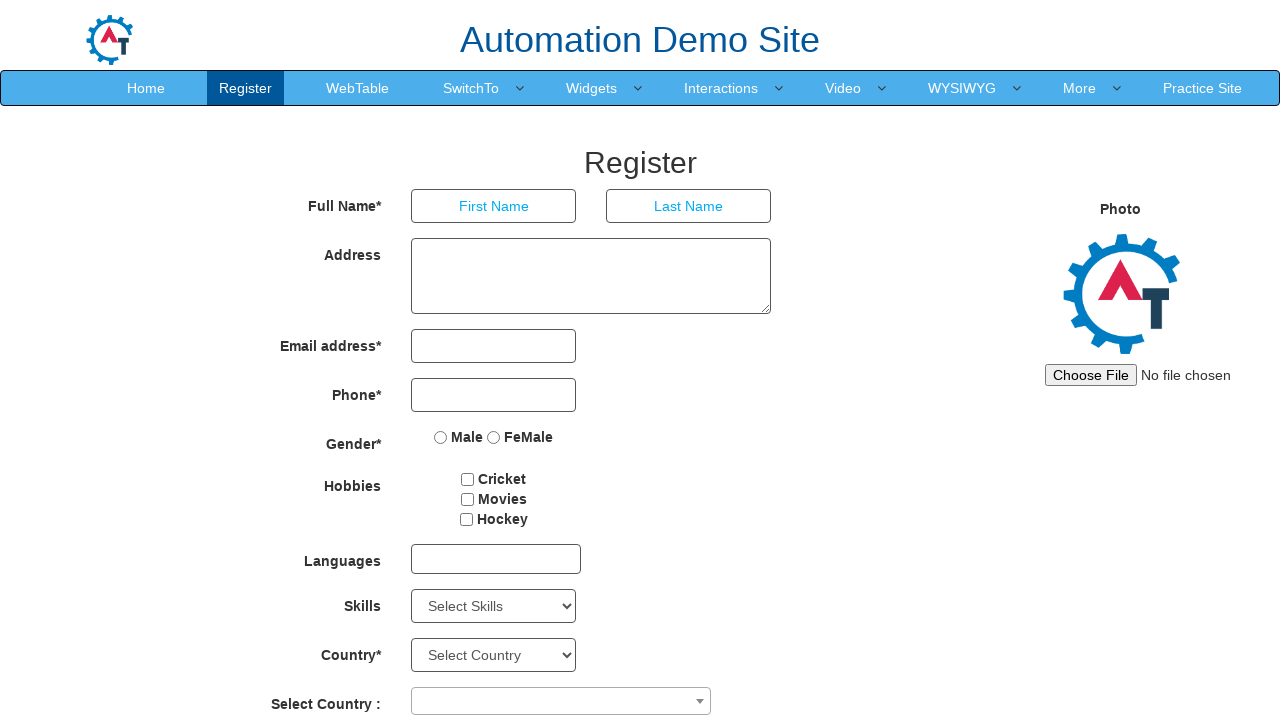

Clicked Male radio button for gender selection at (441, 437) on input[name='radiooptions'][value='Male']
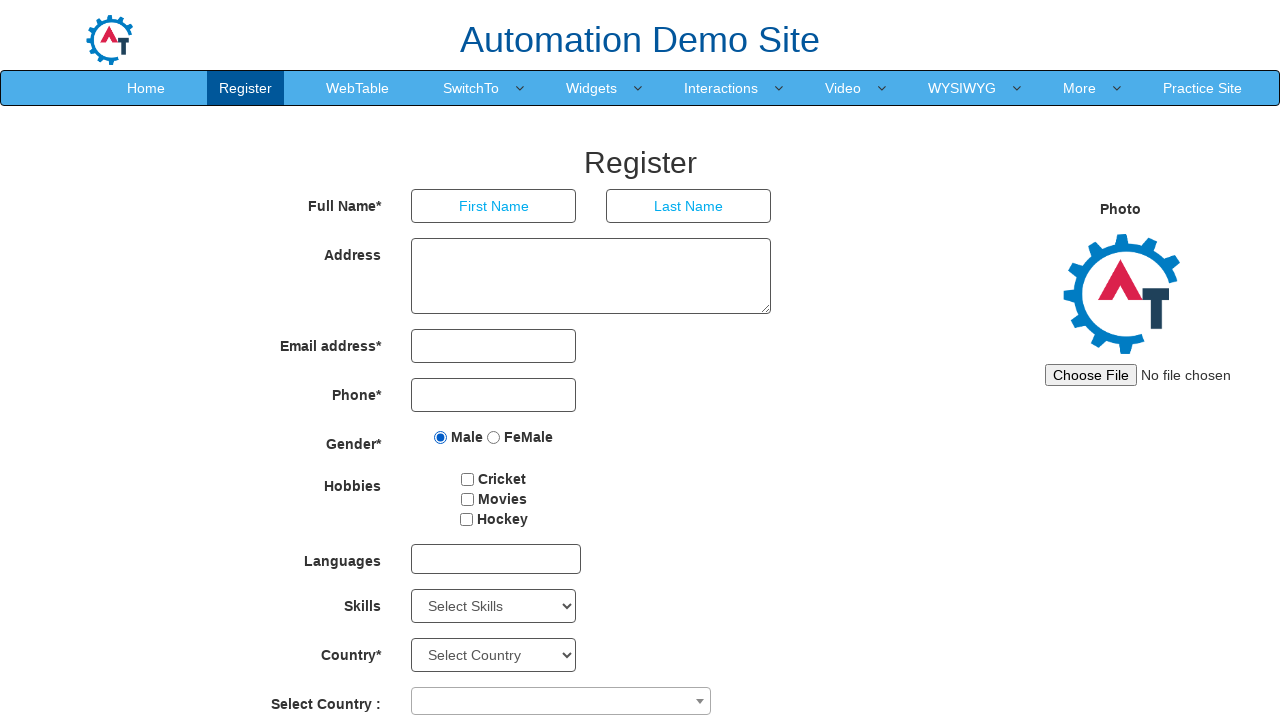

Checked Movies checkbox for hobbies at (467, 499) on #checkbox2
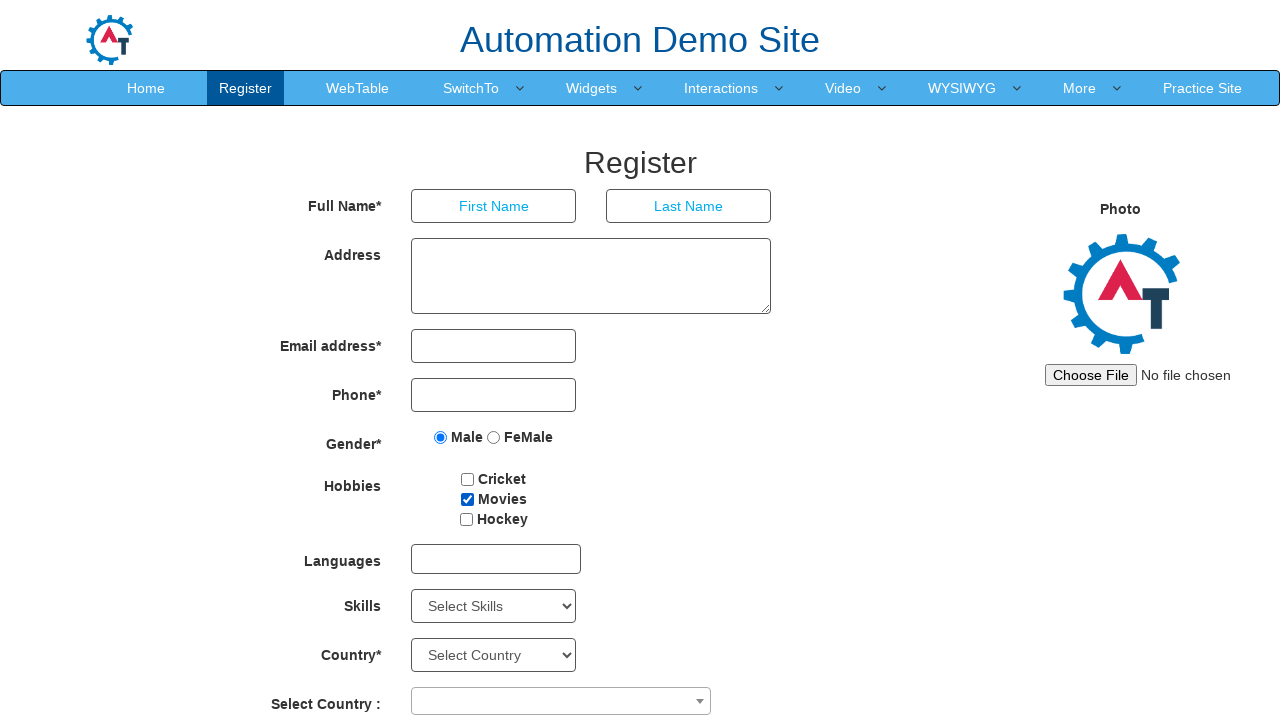

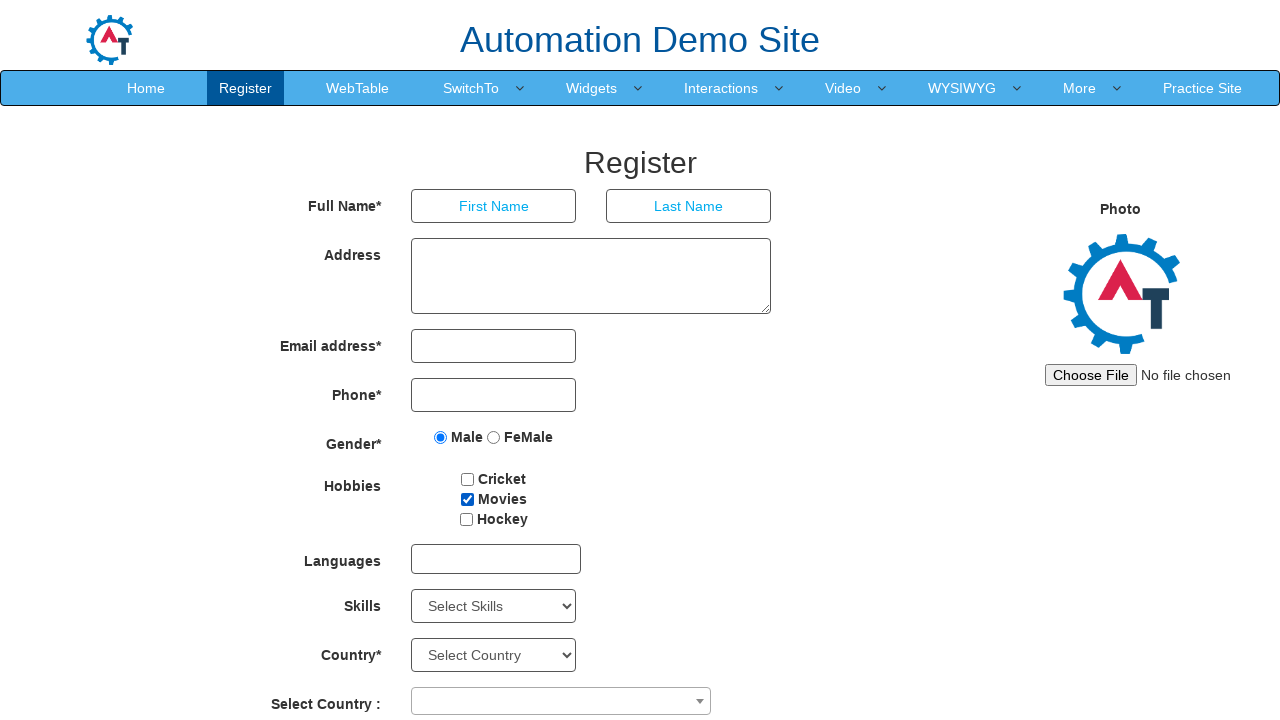